Tests custom dropdown selection functionality by clicking to open the dropdown menu and selecting a specific numbered option

Starting URL: https://jqueryui.com/resources/demos/selectmenu/default.html

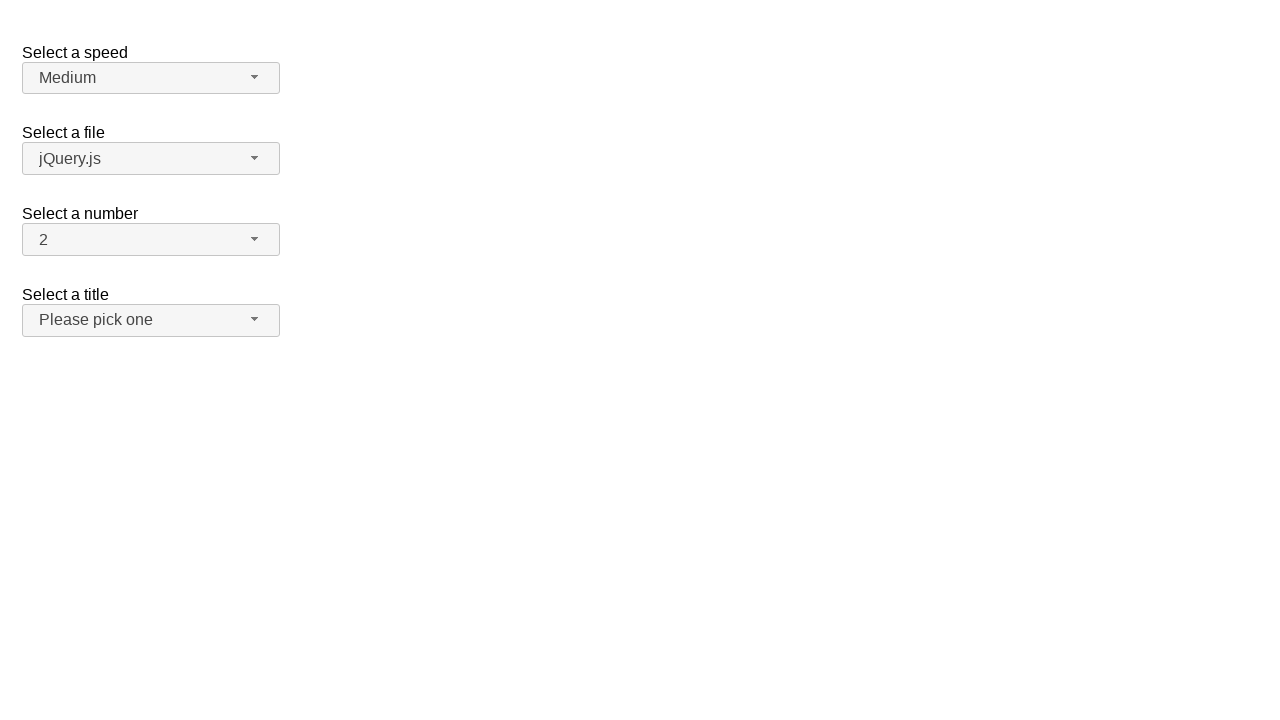

Clicked dropdown button to open the menu at (151, 240) on #number-button
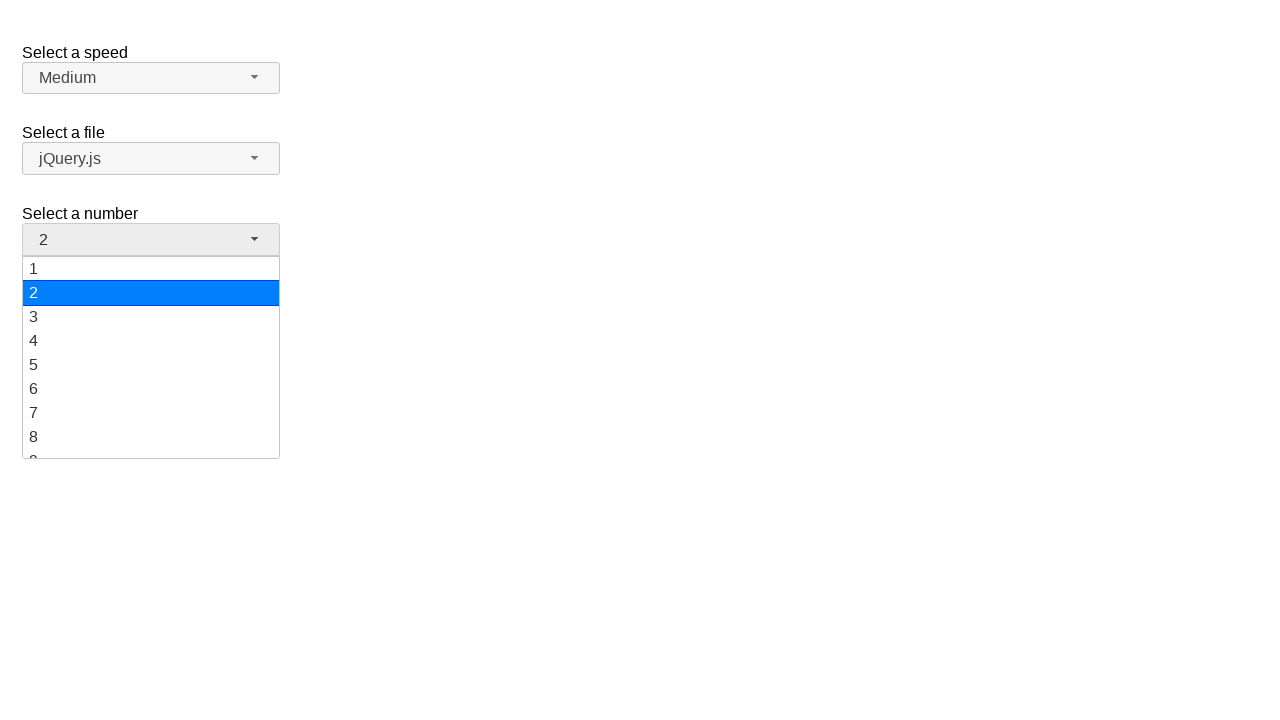

Dropdown menu items loaded
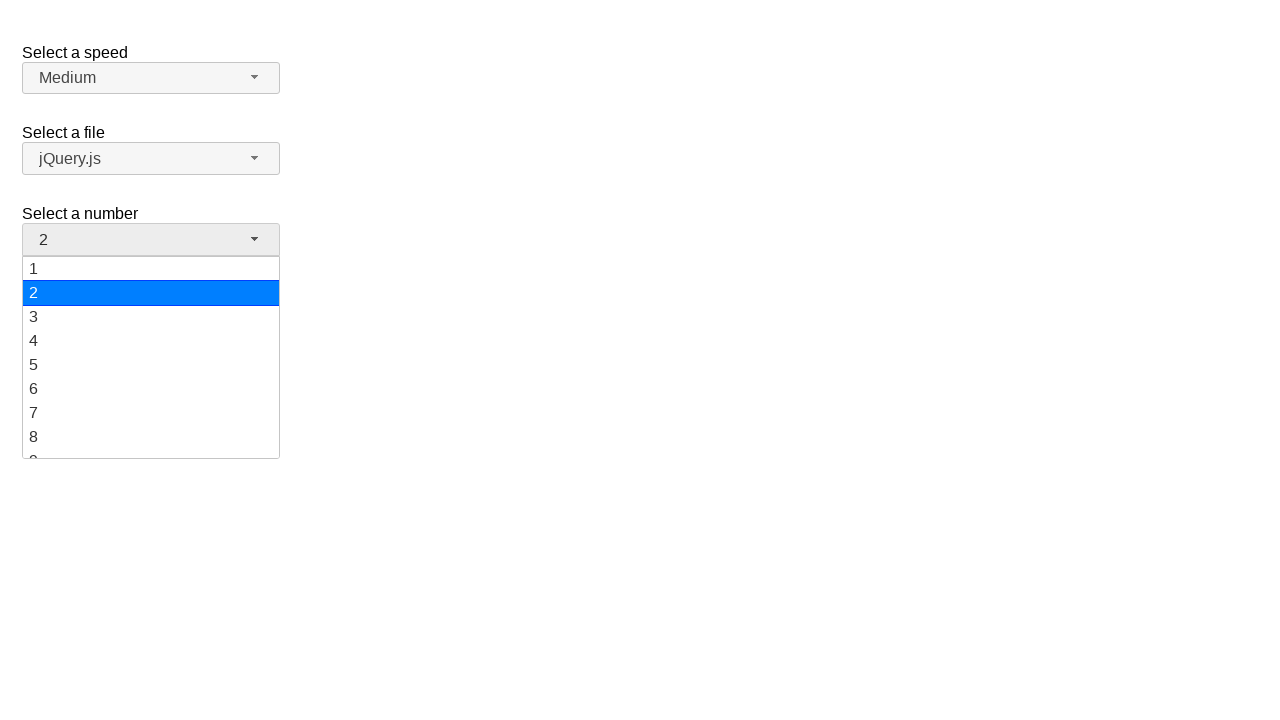

Retrieved all dropdown items from the menu
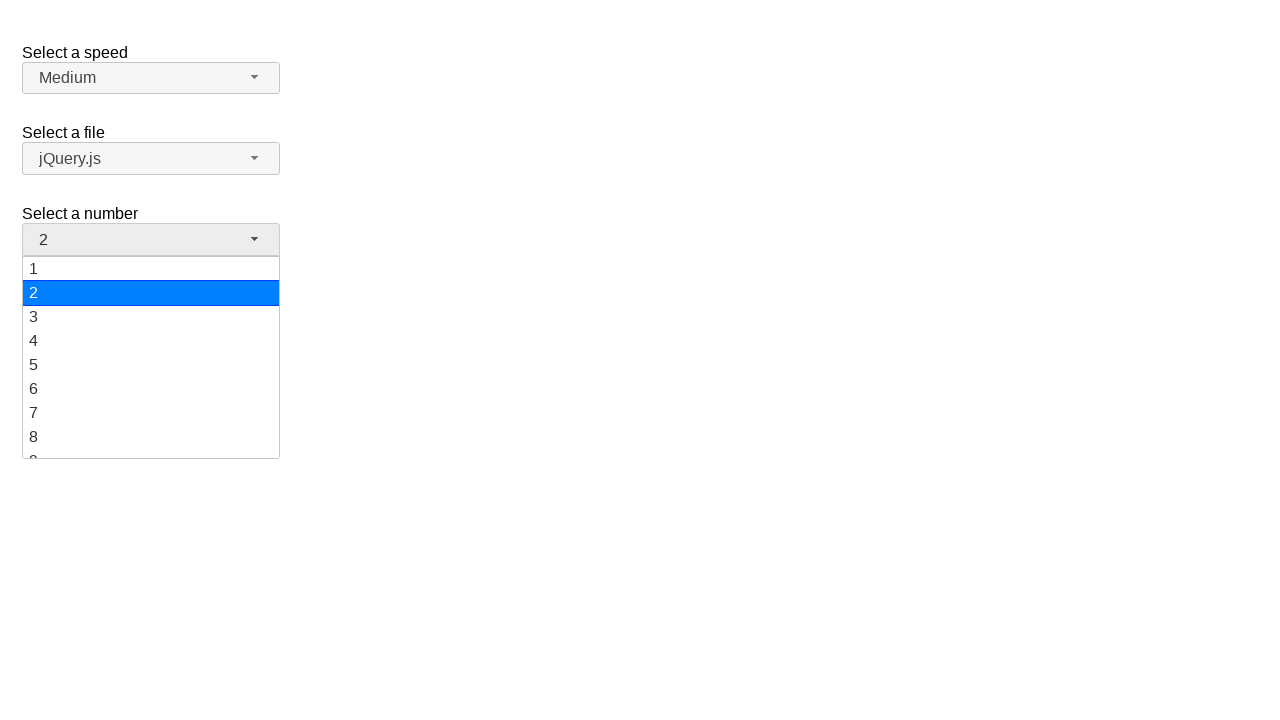

Selected option '5' from the dropdown menu at (151, 365) on ul#number-menu>li>div >> nth=4
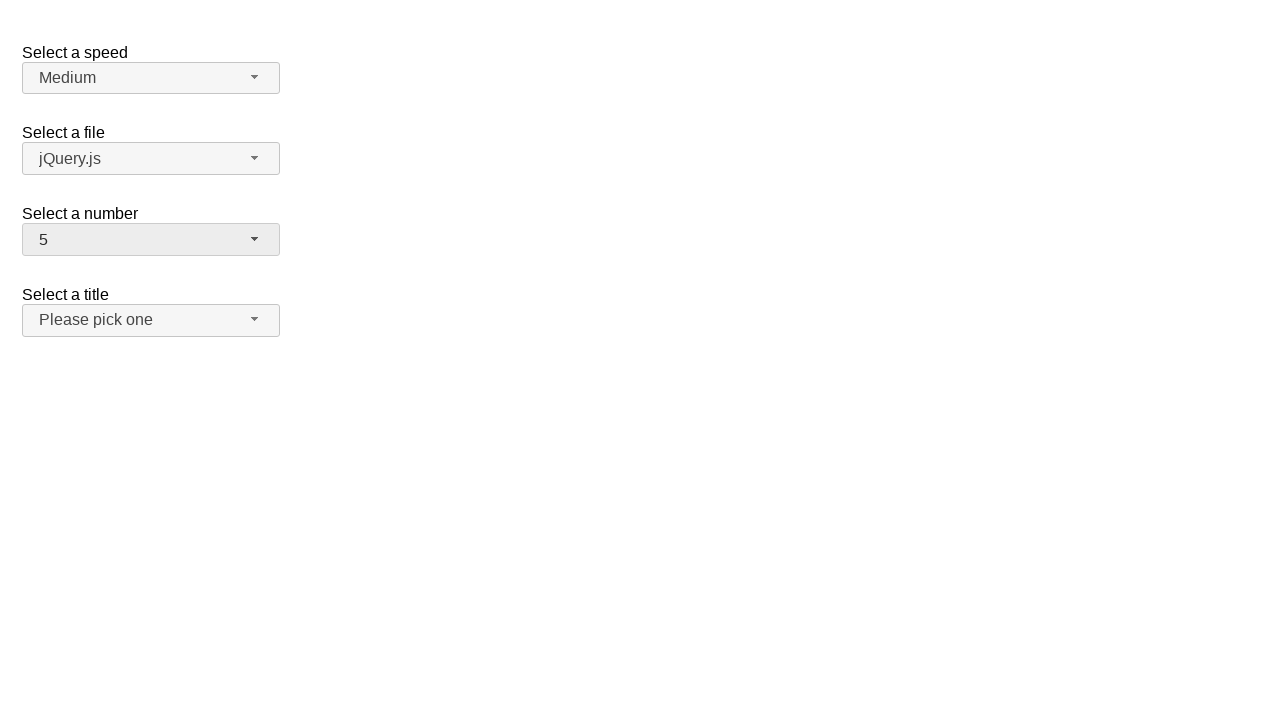

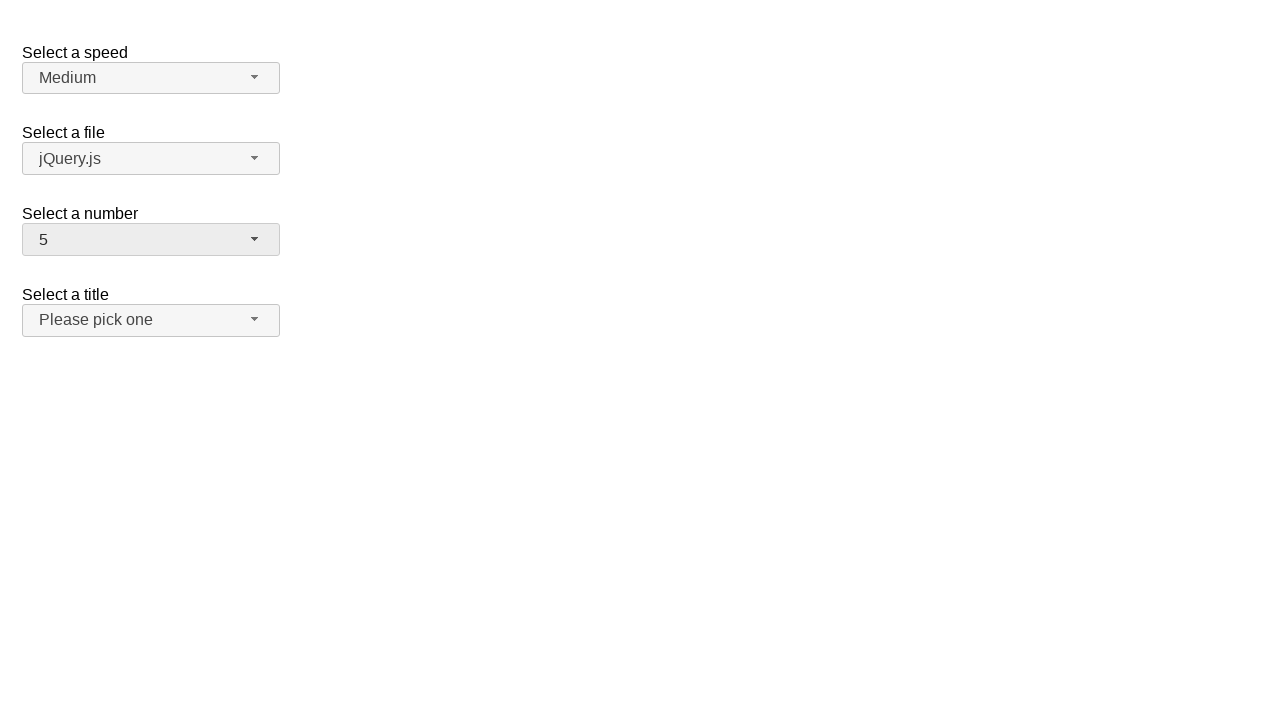